Tests window handle functionality by clicking a button to open a new window, switching between windows/tabs, filling in a form field, and switching back to the parent window.

Starting URL: https://www.hyrtutorials.com/p/window-handles-practice.html

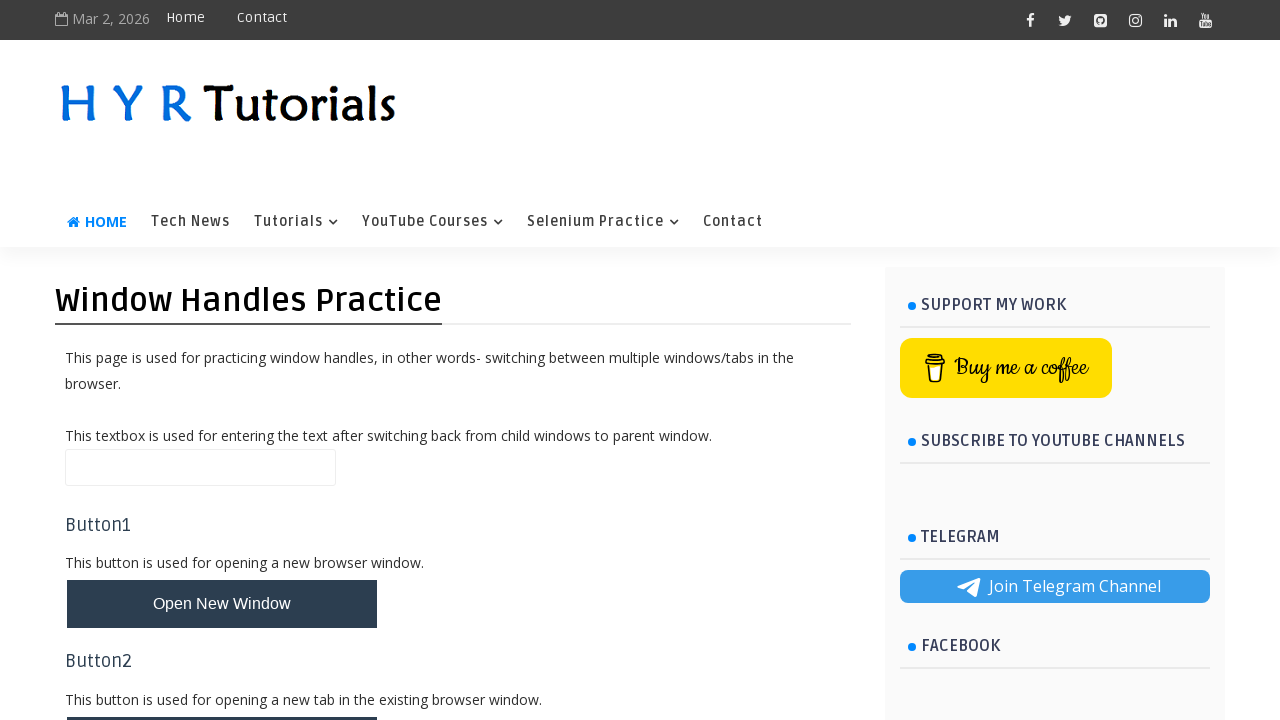

Stored original page as parent_page reference
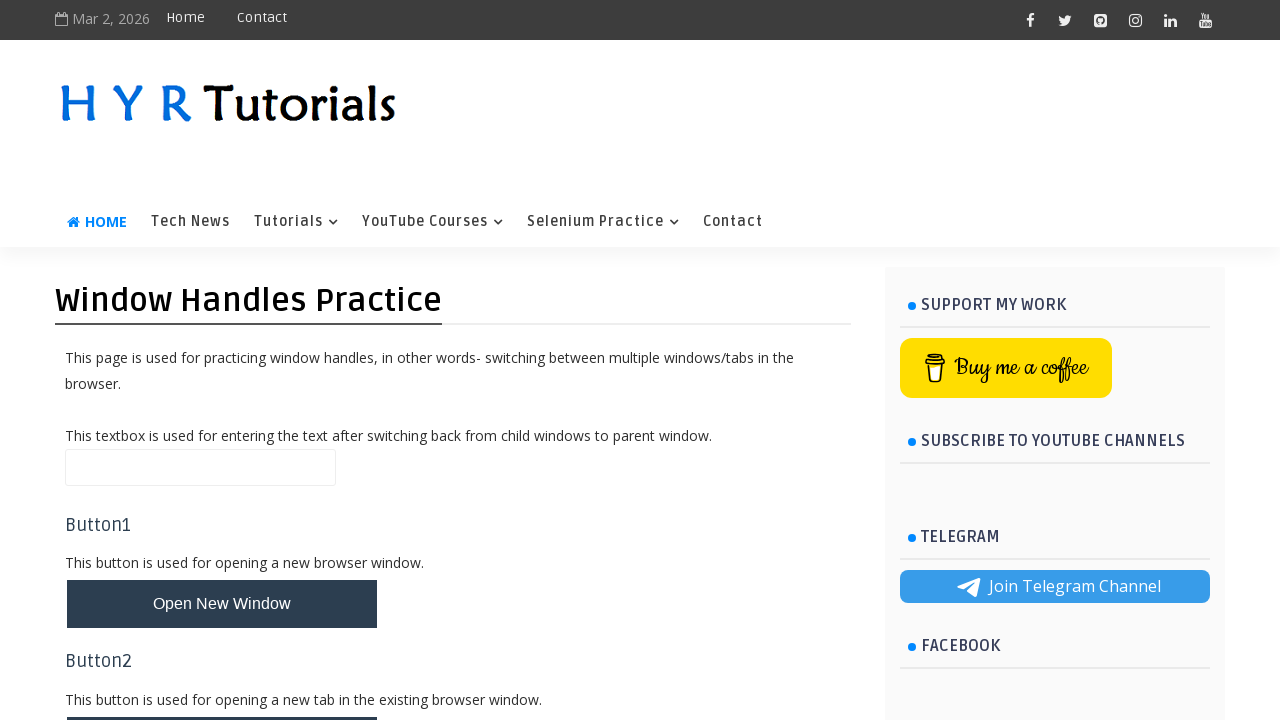

Located the new window button (#newWindowBtn)
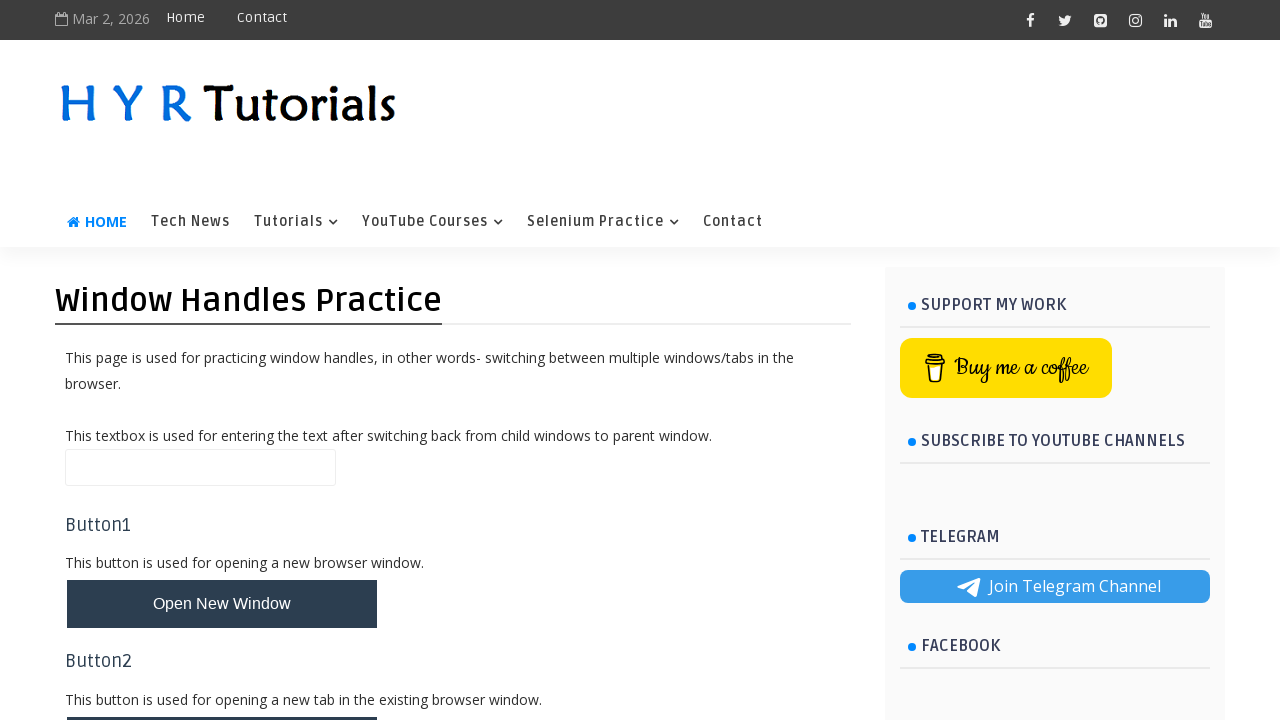

Scrolled new window button into view
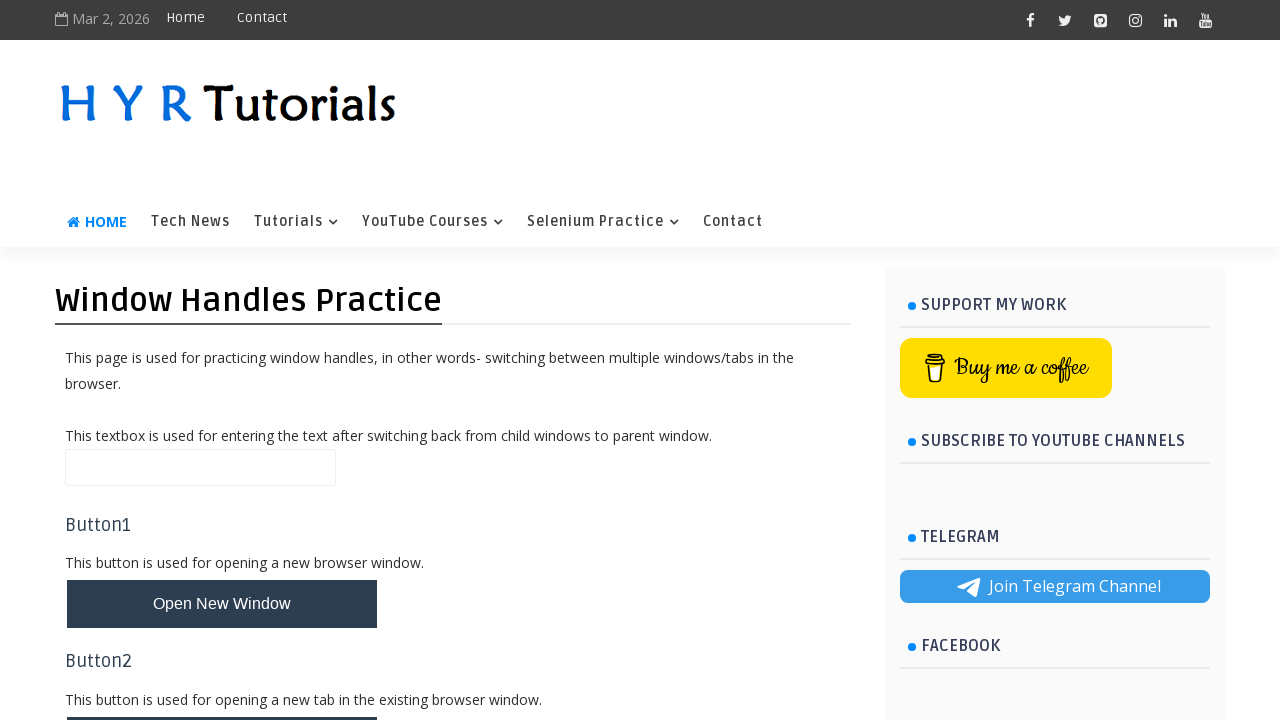

Clicked new window button and waited for popup at (222, 604) on #newWindowBtn
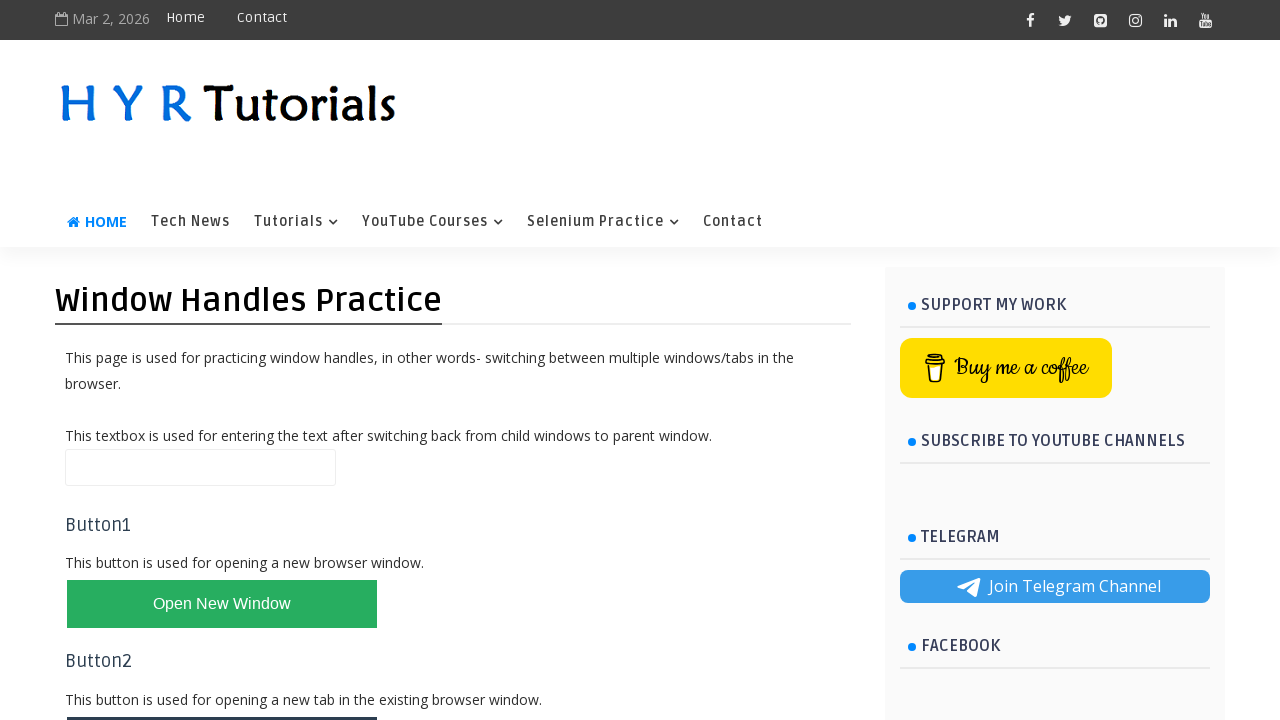

Retrieved the new page/window that was opened
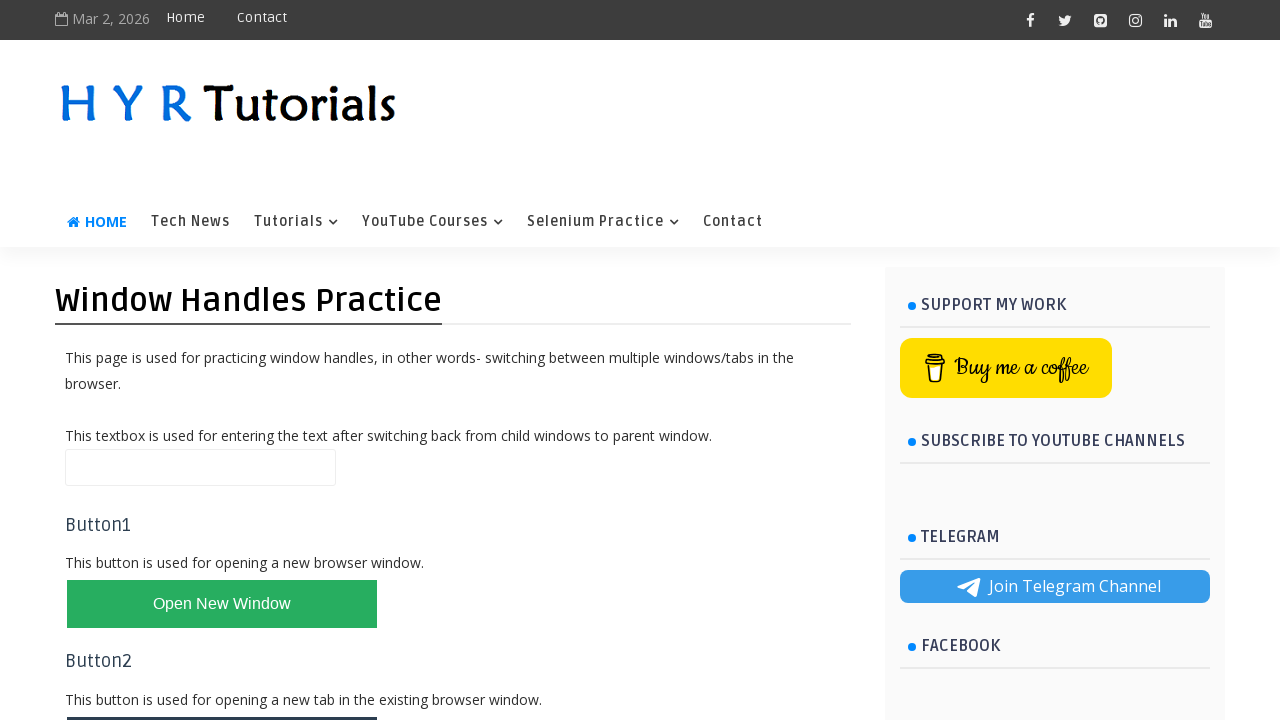

New page finished loading
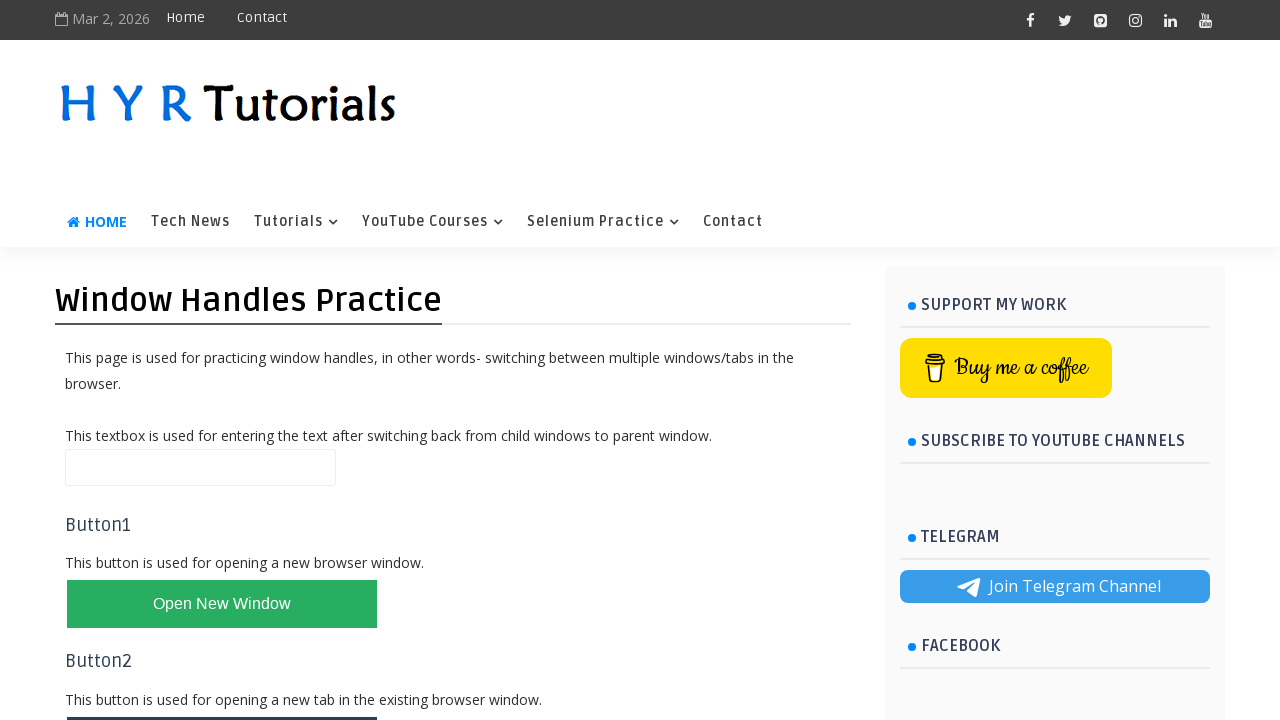

Opened a new tab in the browser context
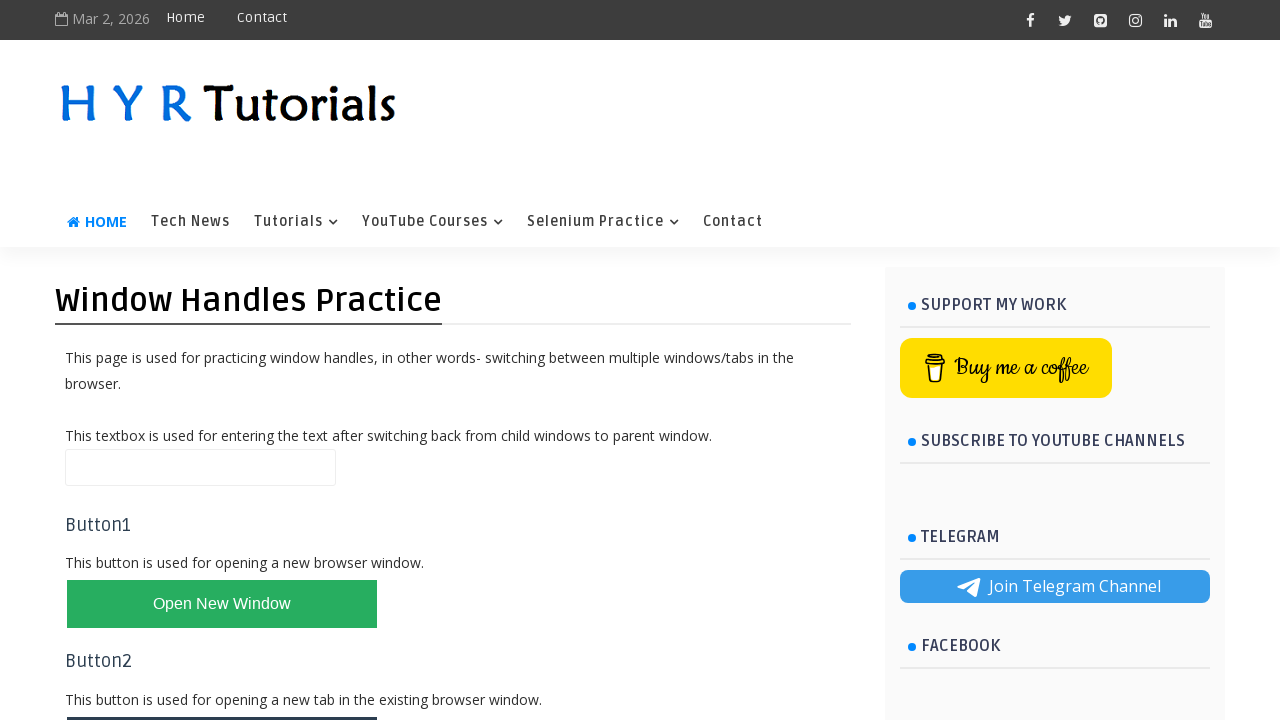

Switched focus to the new page/window
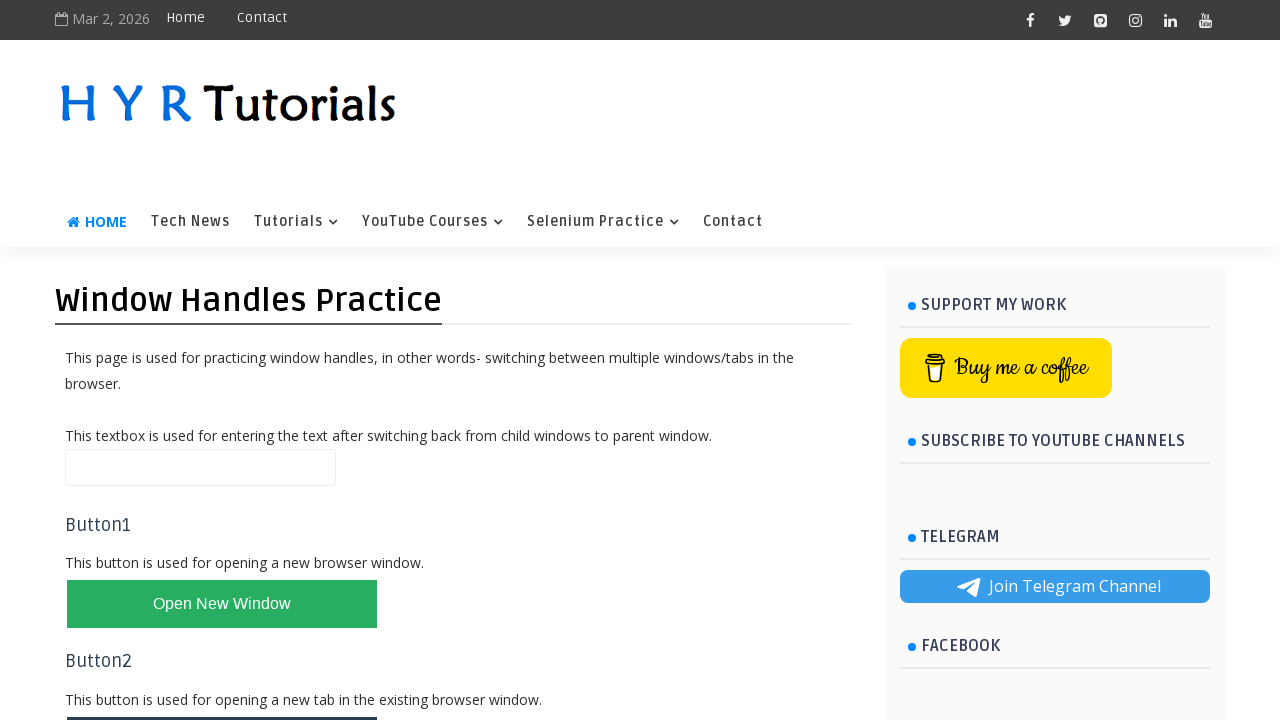

Located the firstName form field (#firstName)
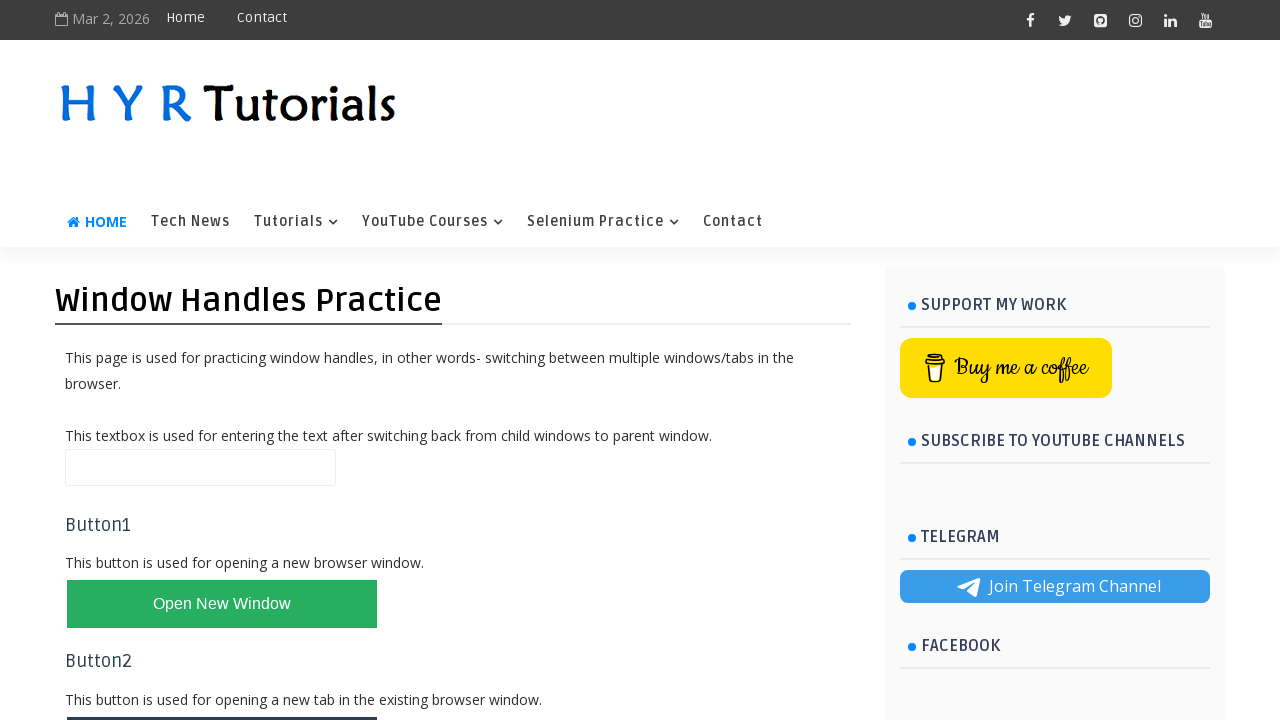

Scrolled firstName field into view
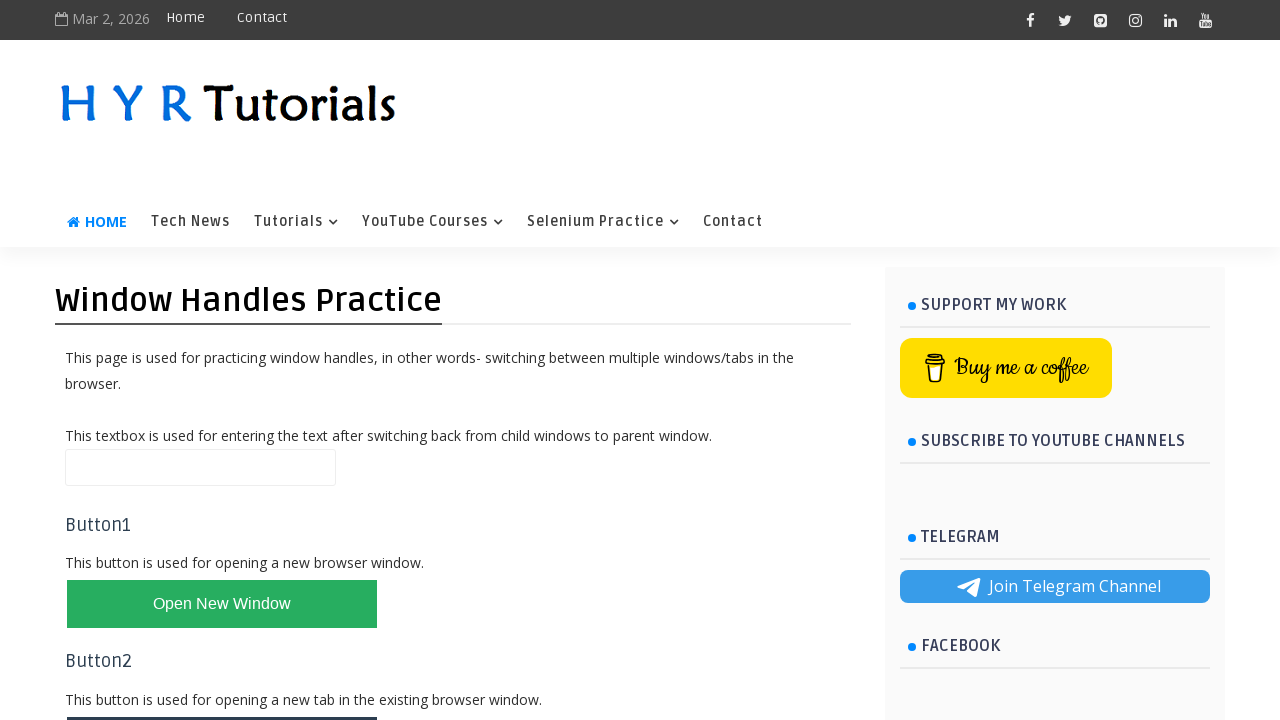

Filled firstName field with 'manish' on #firstName
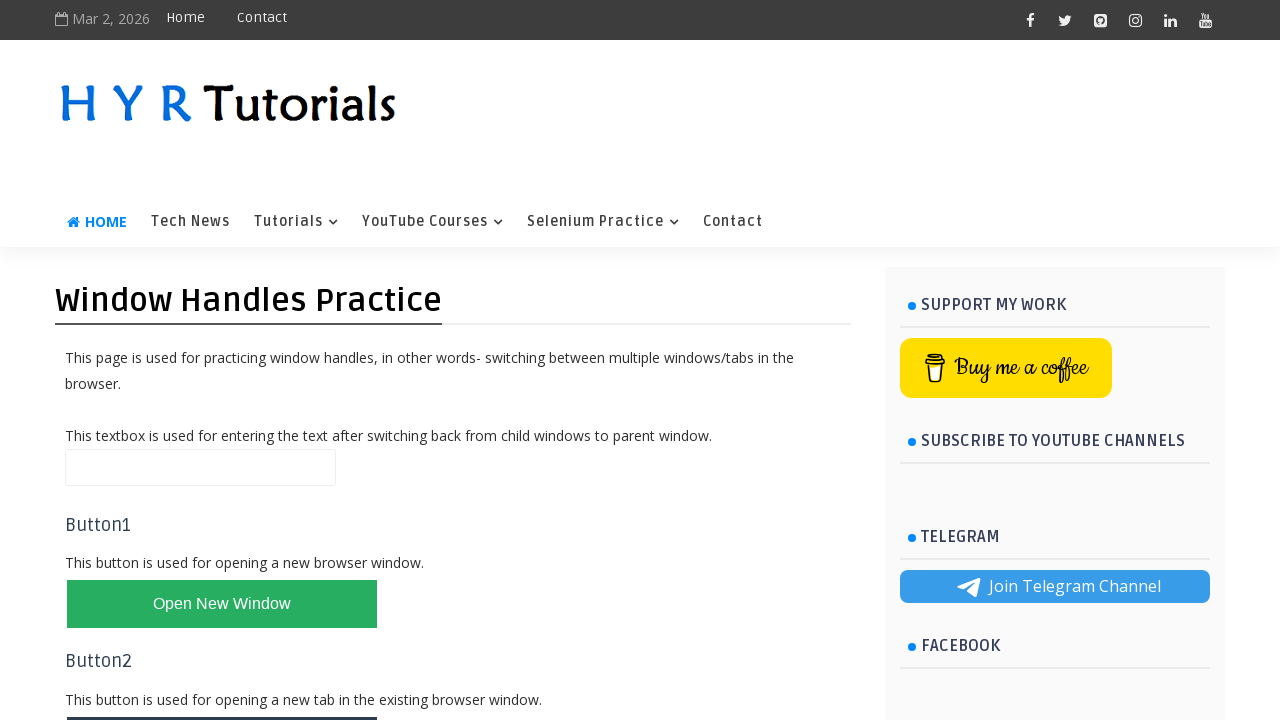

Switched focus back to parent window
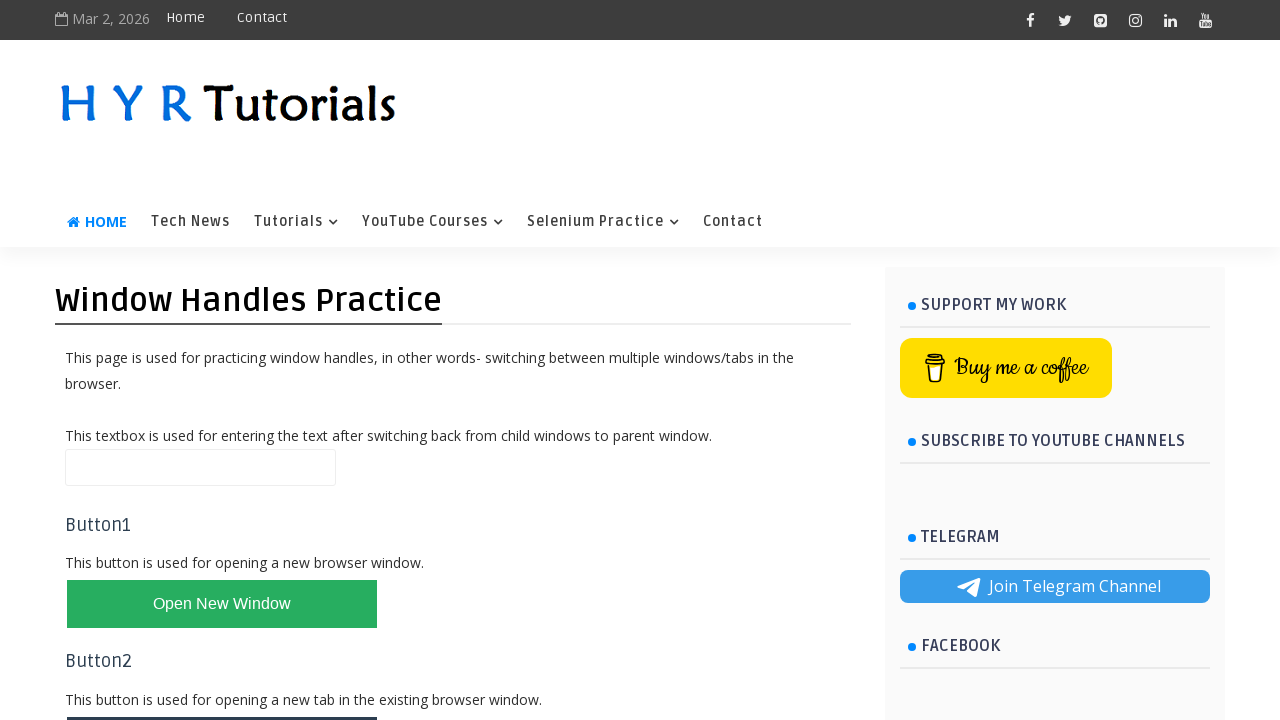

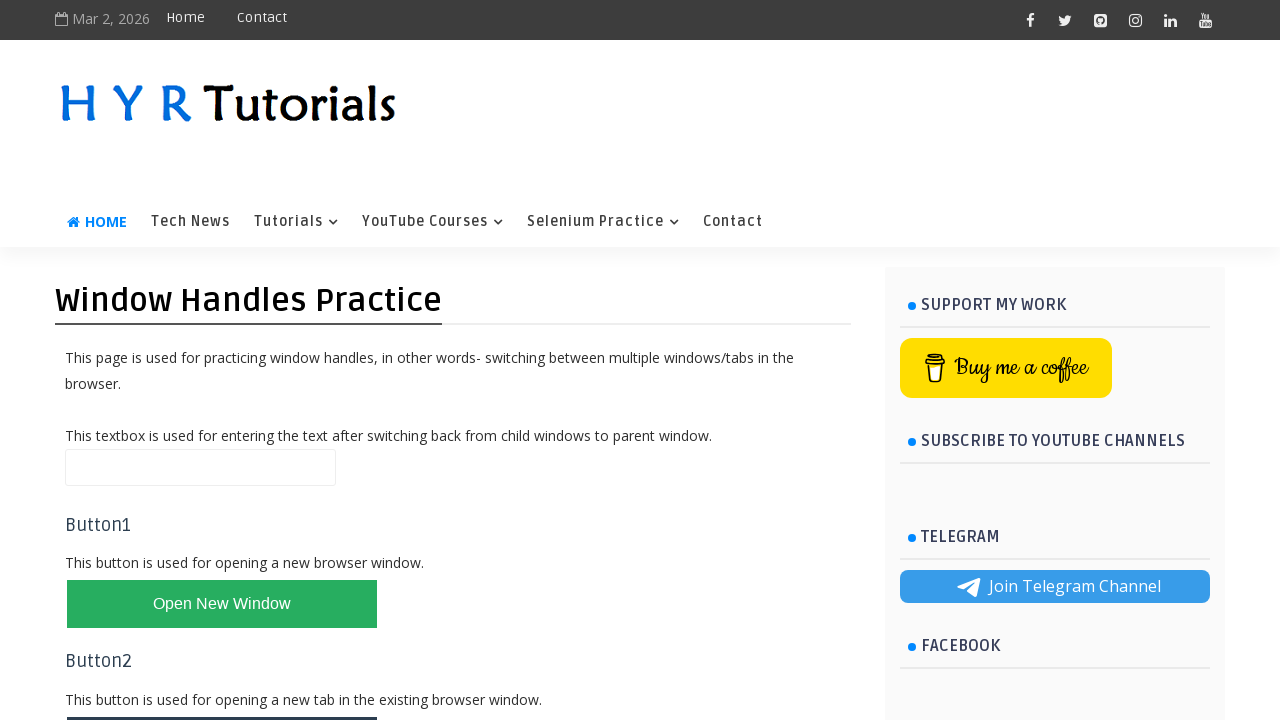